Navigates to LetCode test page, clicks the Edit link, and fills in the full name field in the edit form

Starting URL: https://letcode.in/test

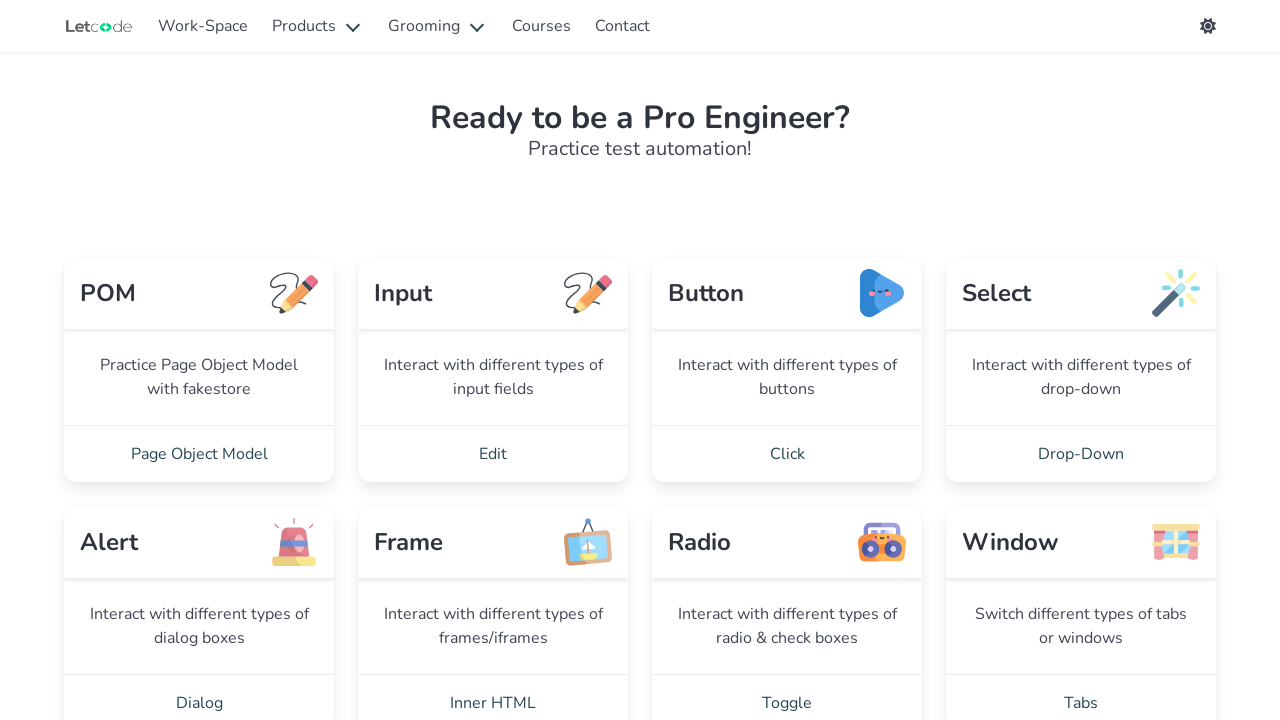

Navigated to LetCode test page
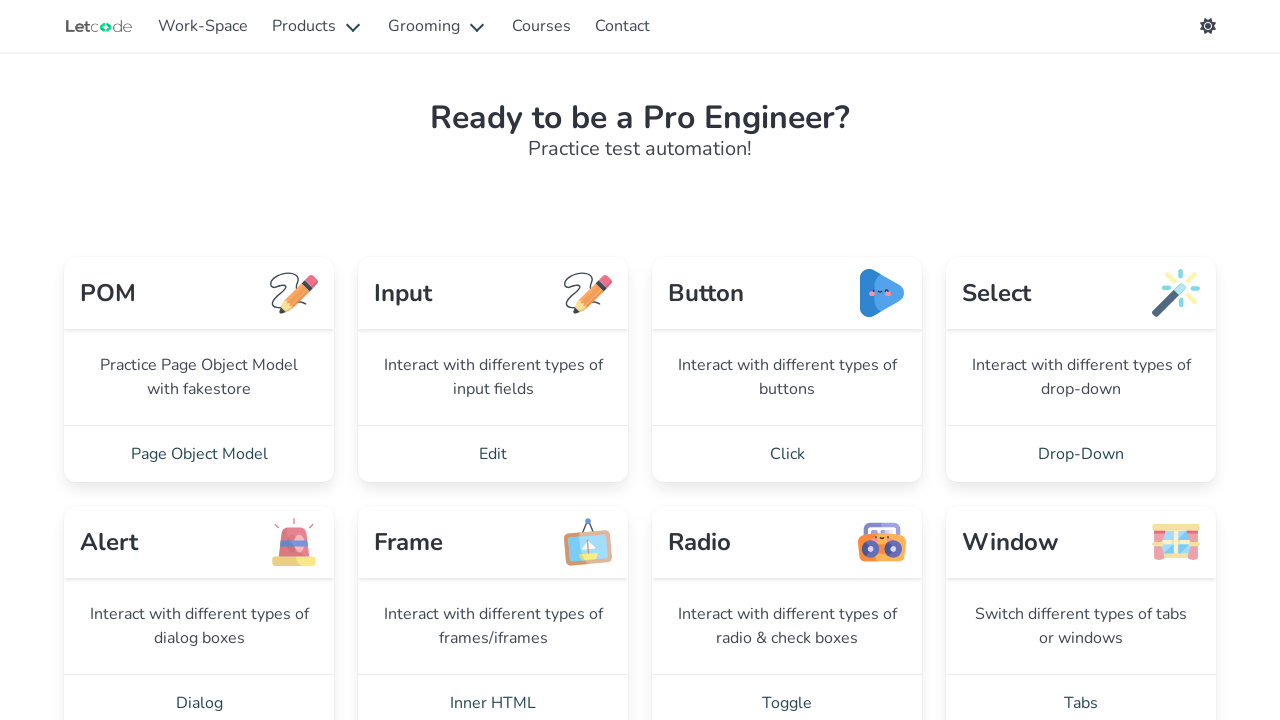

Clicked the Edit link at (493, 454) on a:text('Edit')
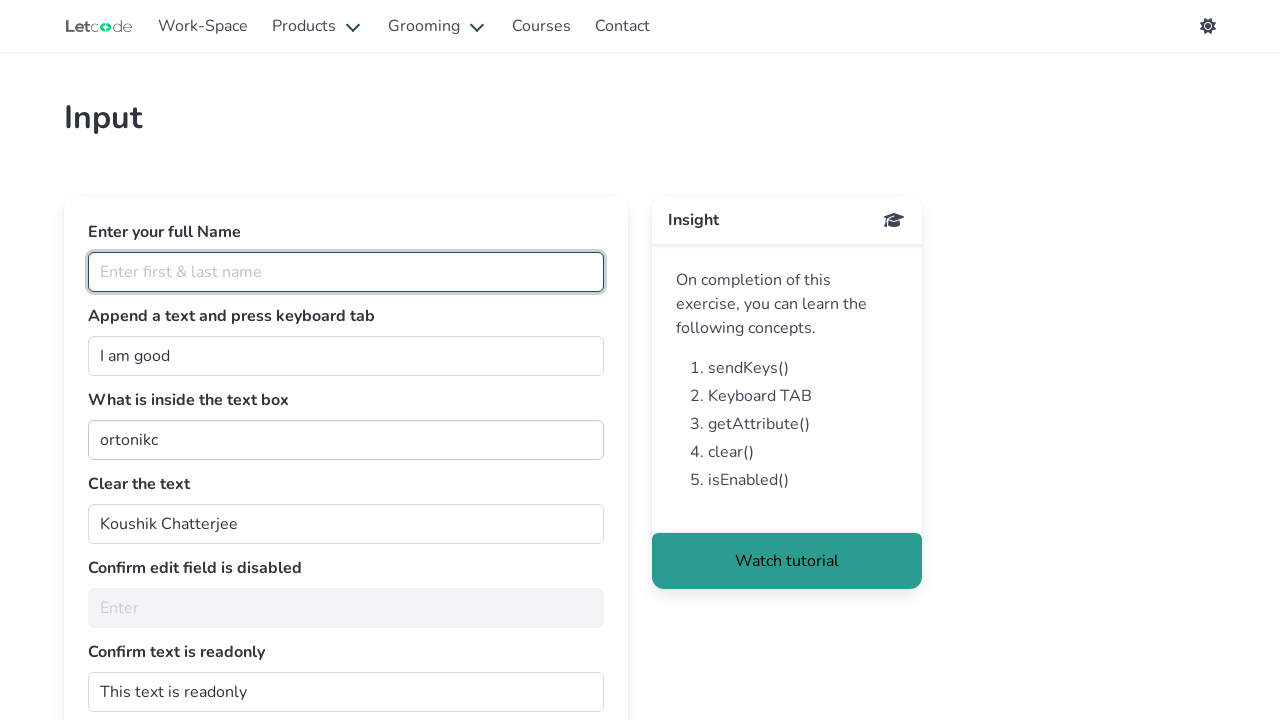

Filled in the full name field with 'Anosh Ramdas jadhav' on #fullName
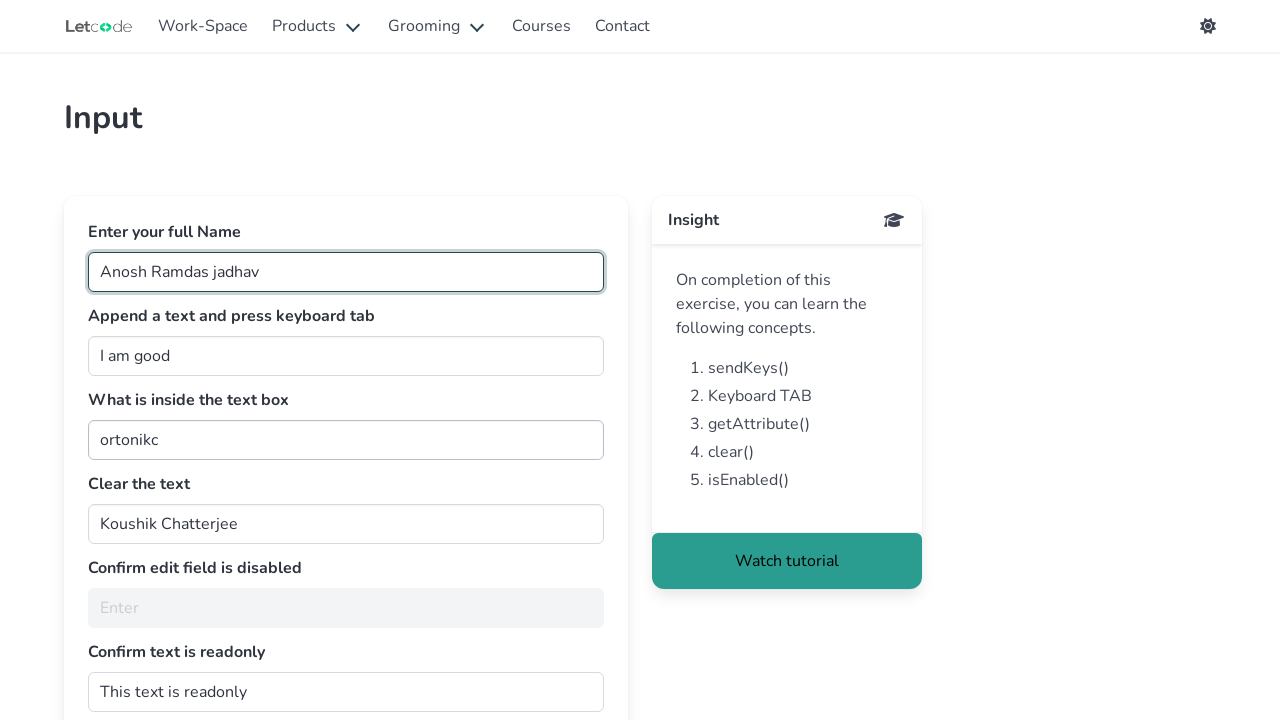

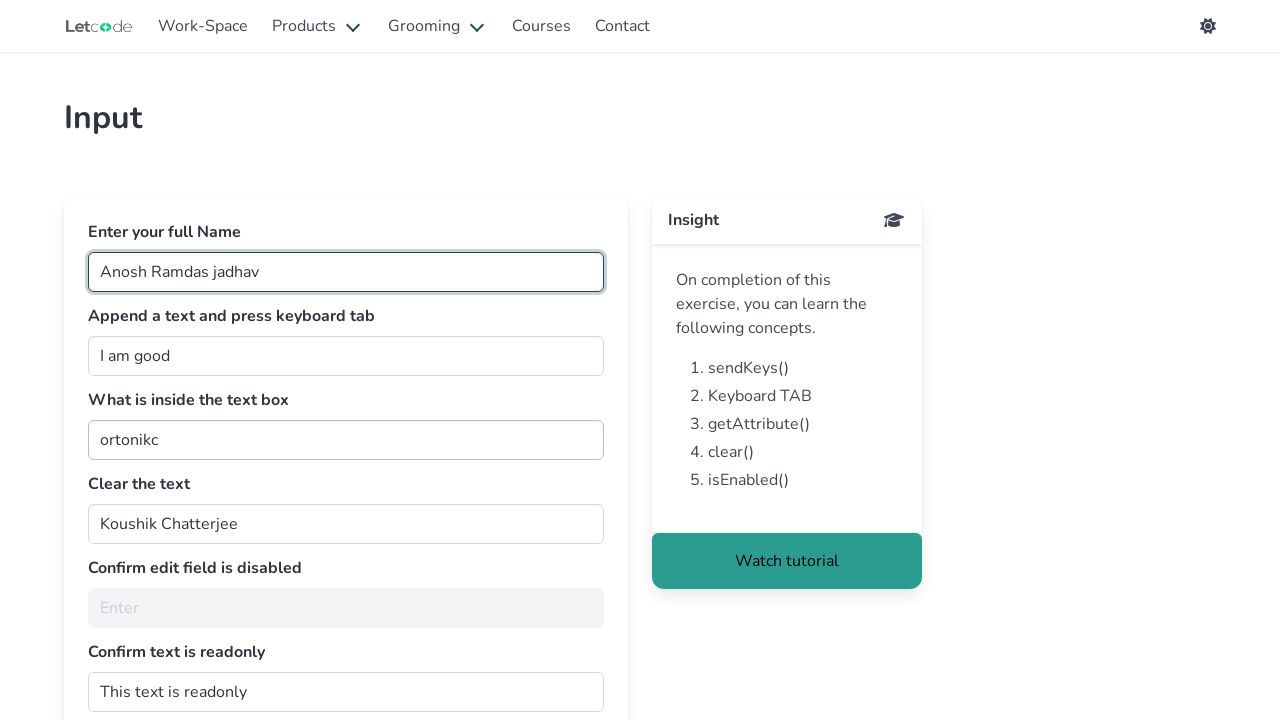